Clicks a link inside a specific div element identified by ID

Starting URL: https://obstaclecourse.tricentis.com/Obstacles/12952

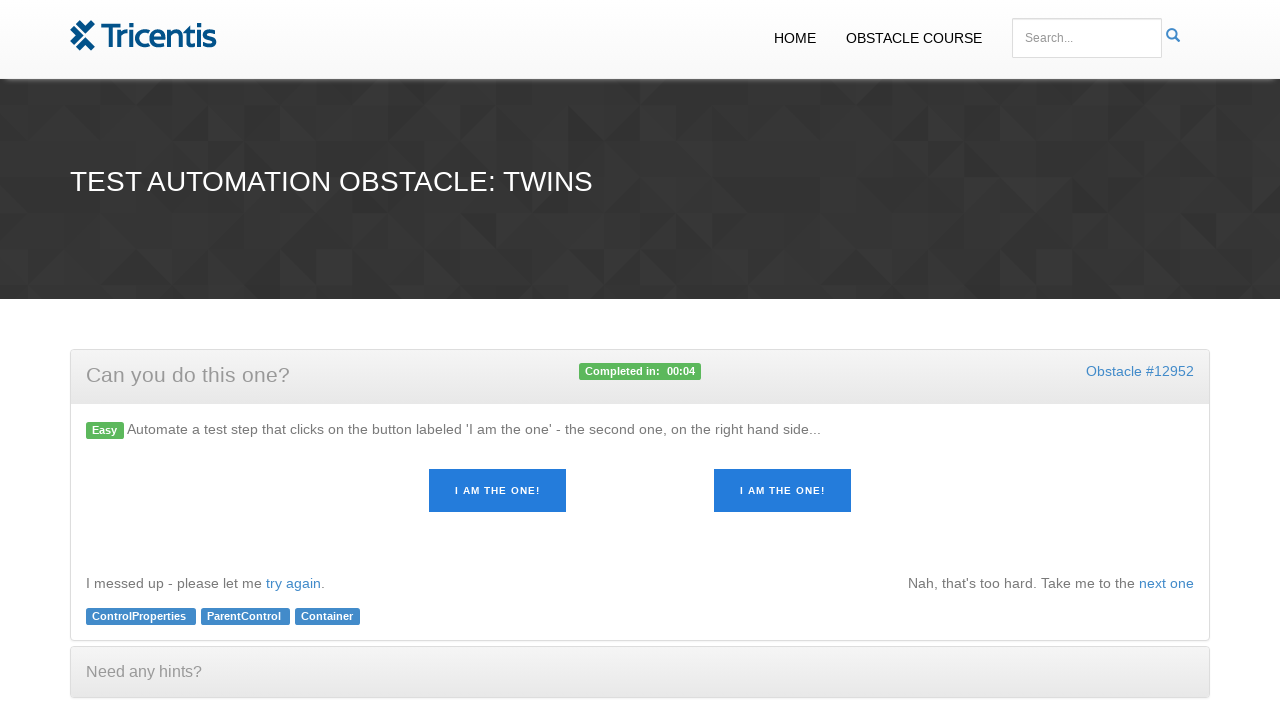

Clicked the link inside the div element with ID 'thisoneistheright' at (782, 491) on #thisoneistheright a
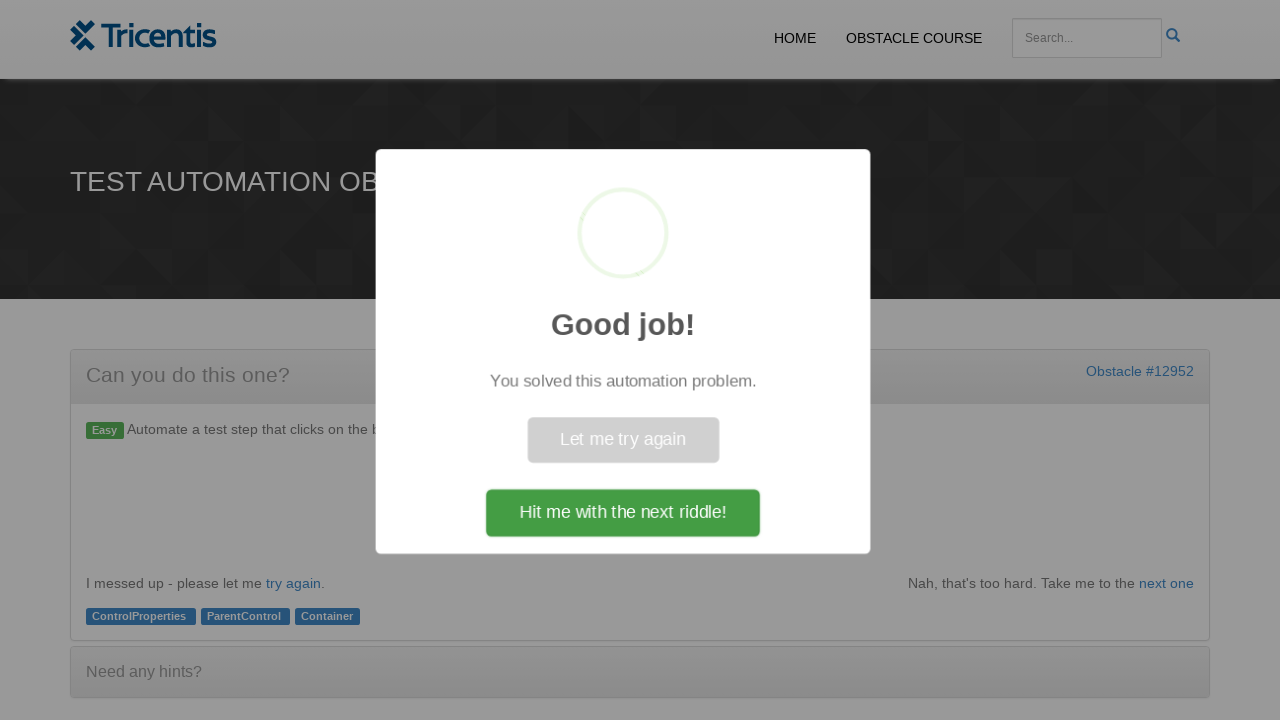

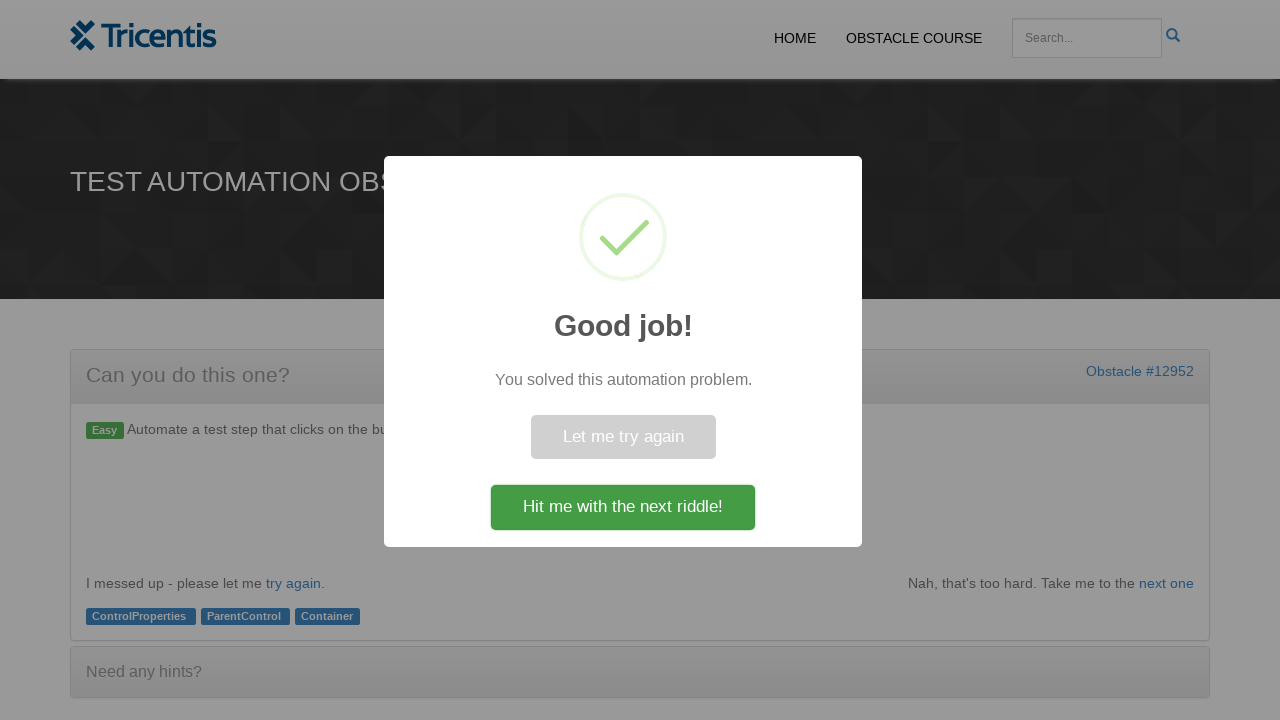